Tests alert popup handling by entering a name in a textbox, clicking an alert button, and accepting the browser alert dialog

Starting URL: https://rahulshettyacademy.com/AutomationPractice/

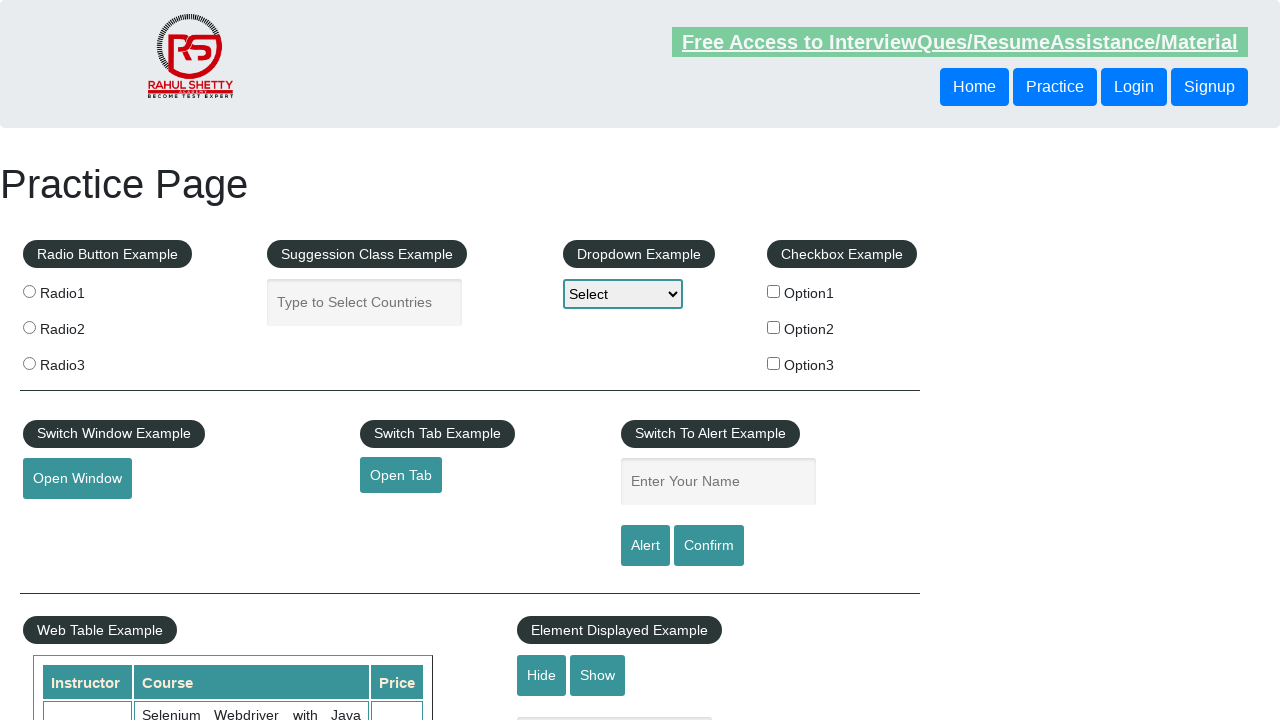

Waited for name input field to be present
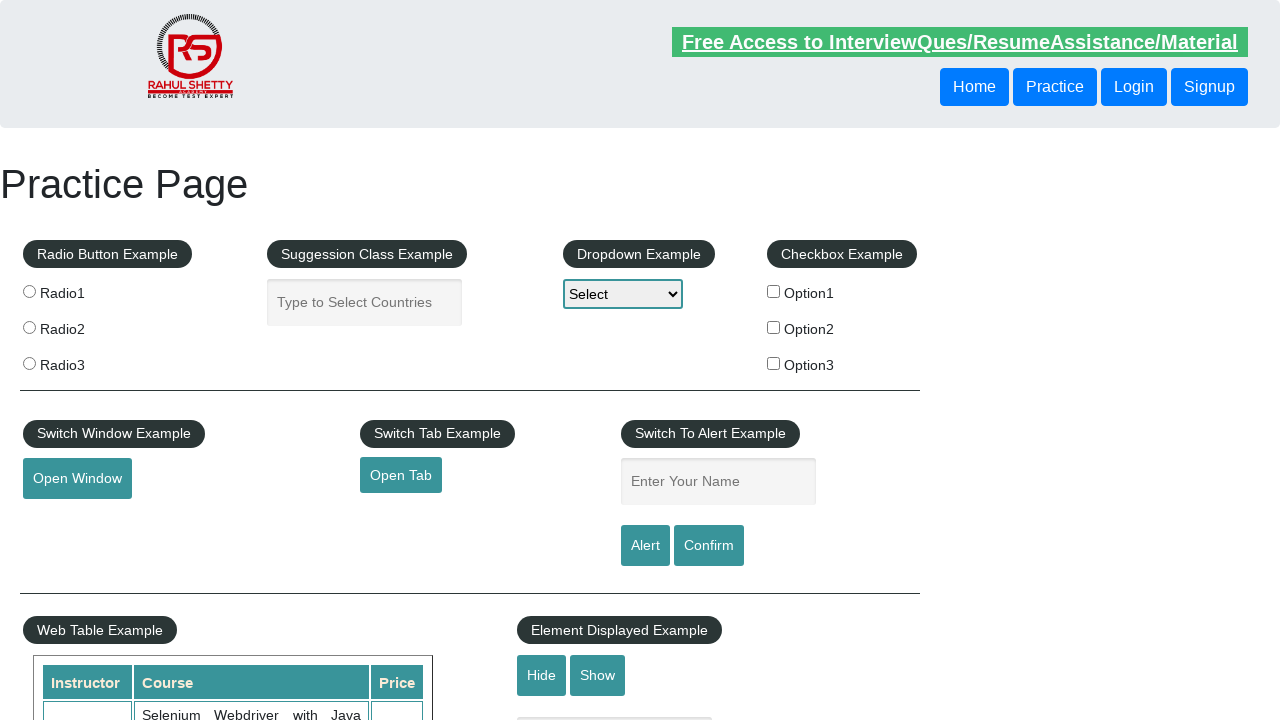

Filled name input field with 'John Doe' on input[name='enter-name']
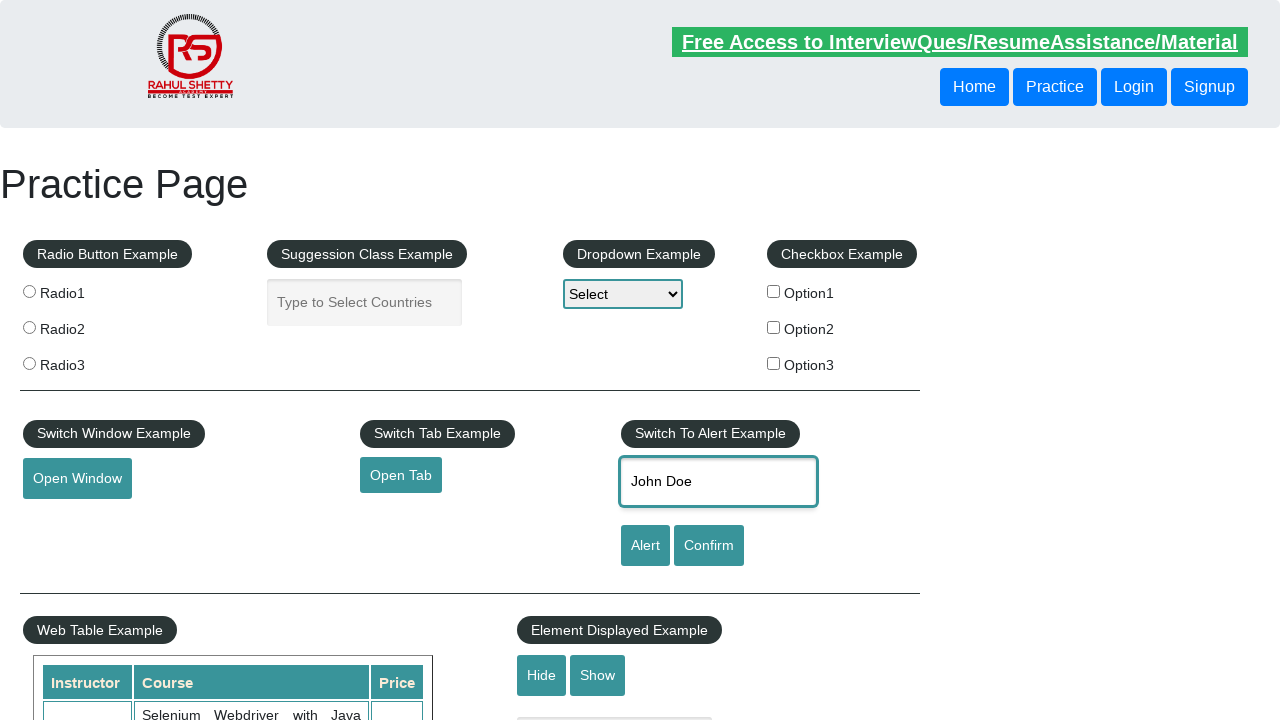

Set up dialog handler to accept browser alert
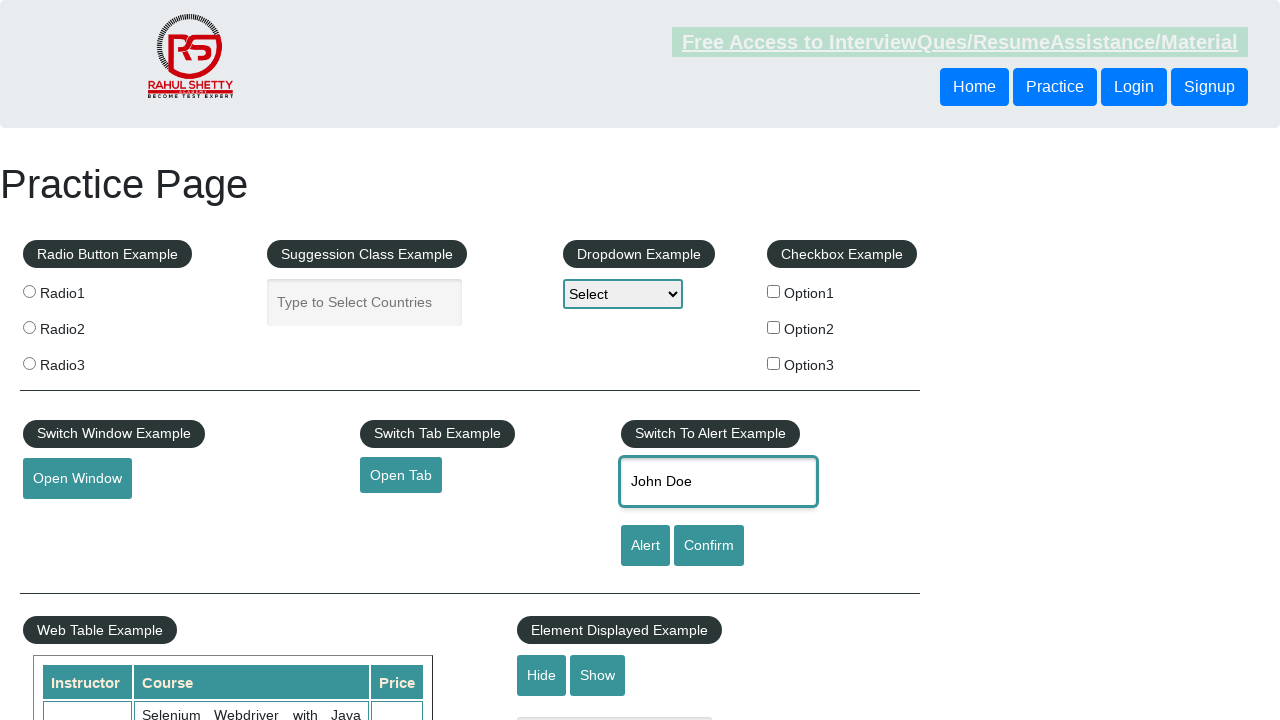

Clicked alert button to trigger alert popup at (645, 546) on #alertbtn
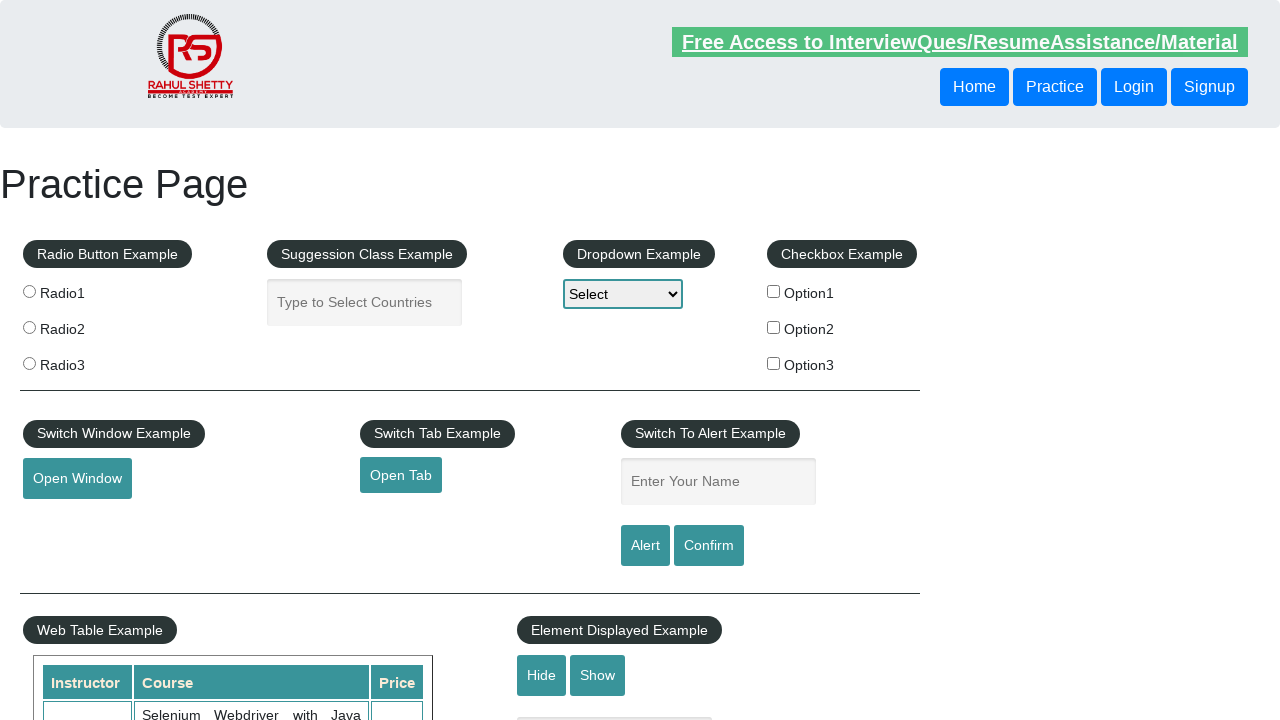

Waited 500ms for alert dialog to be processed
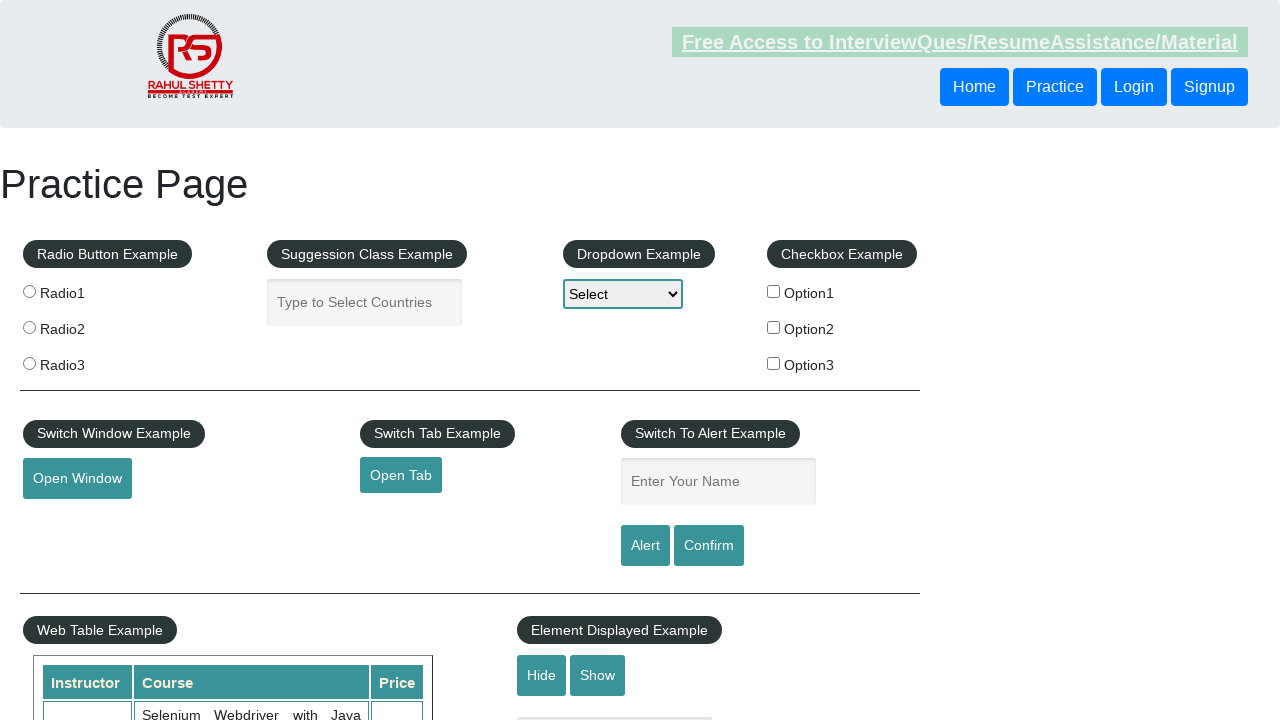

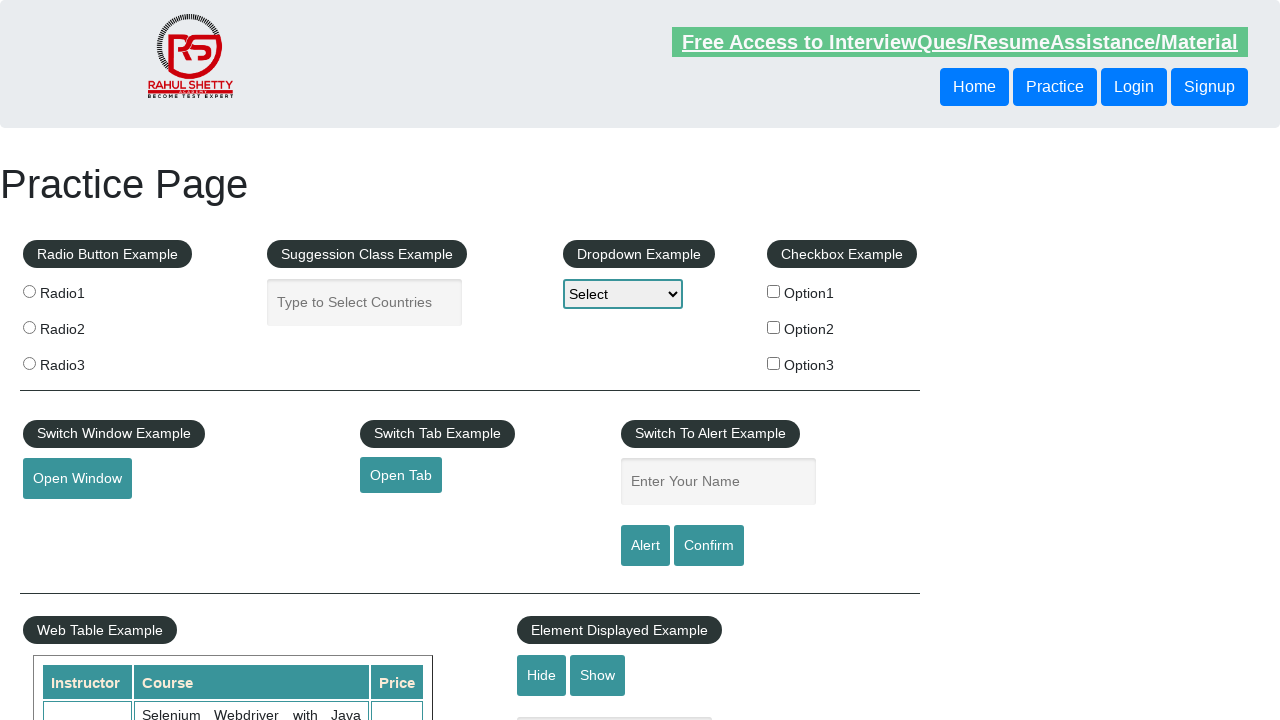